Tests that clicking the Due column header sorts the table data in ascending order by verifying the Due column values are ordered correctly.

Starting URL: http://the-internet.herokuapp.com/tables

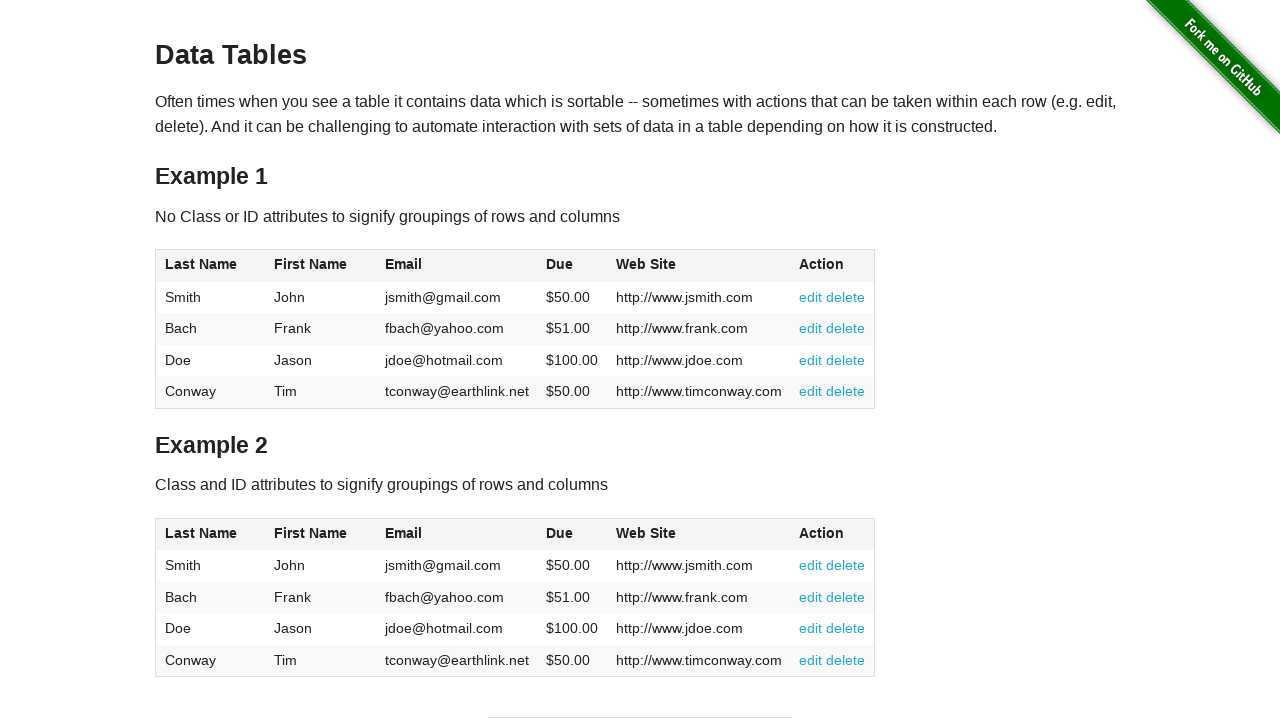

Clicked the Due column header (4th column) to sort ascending at (572, 266) on #table1 thead tr th:nth-of-type(4)
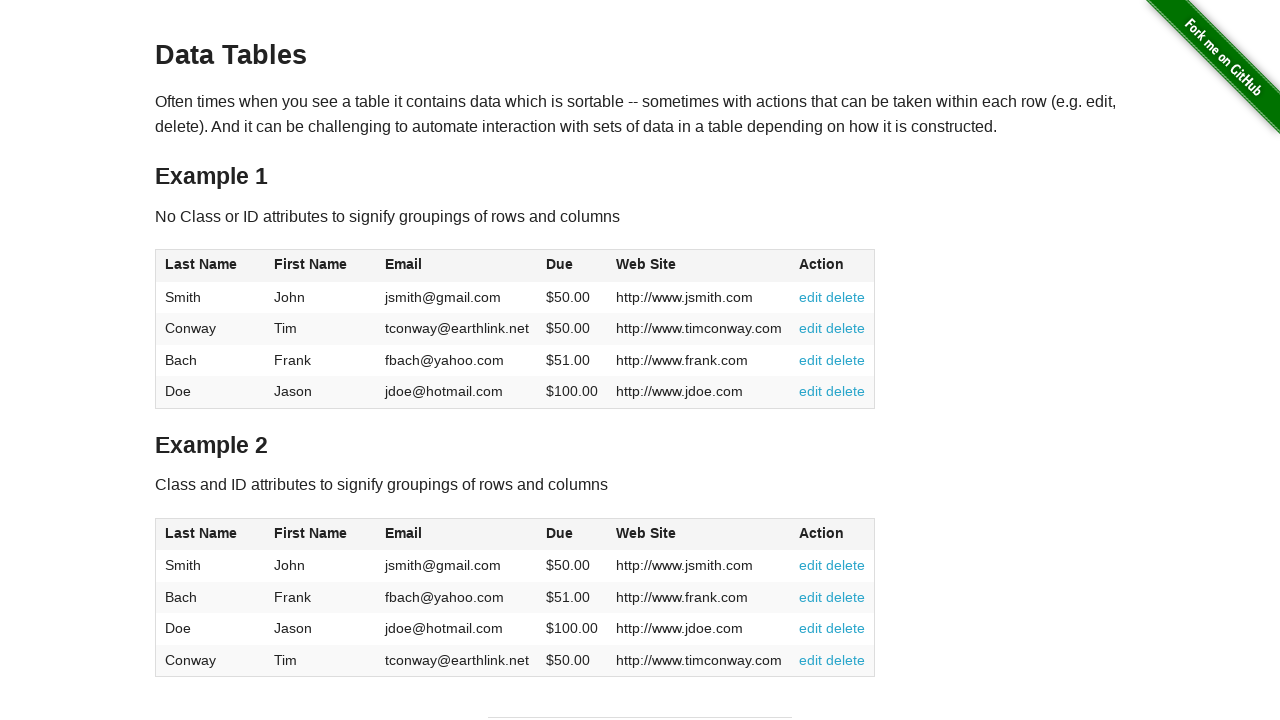

Table Due column values loaded and visible
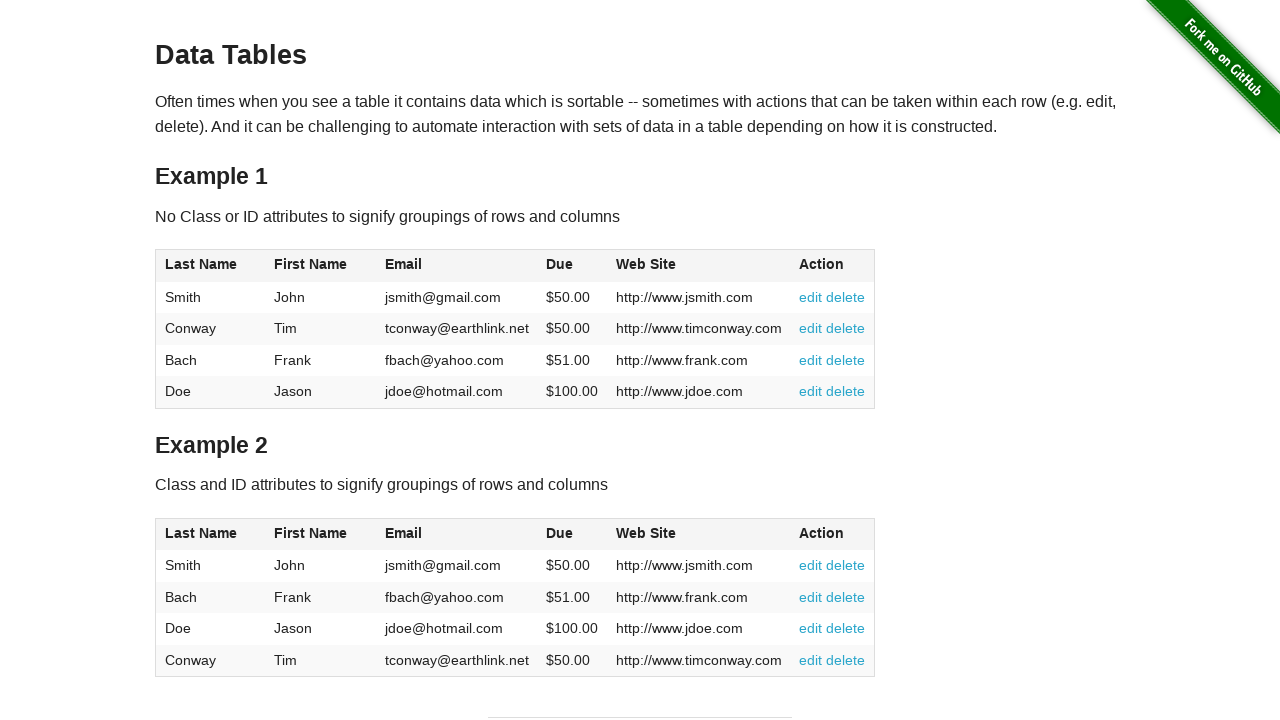

Retrieved all Due column values from table
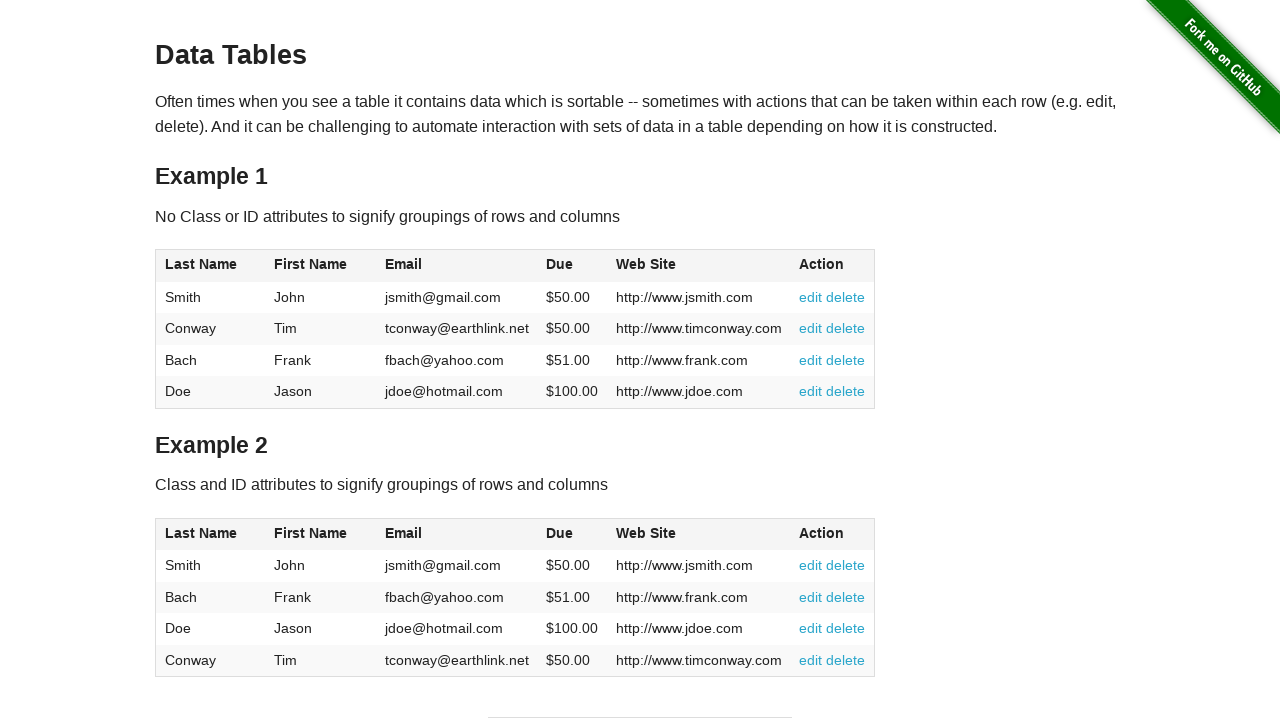

Verified Due column values are sorted in ascending order
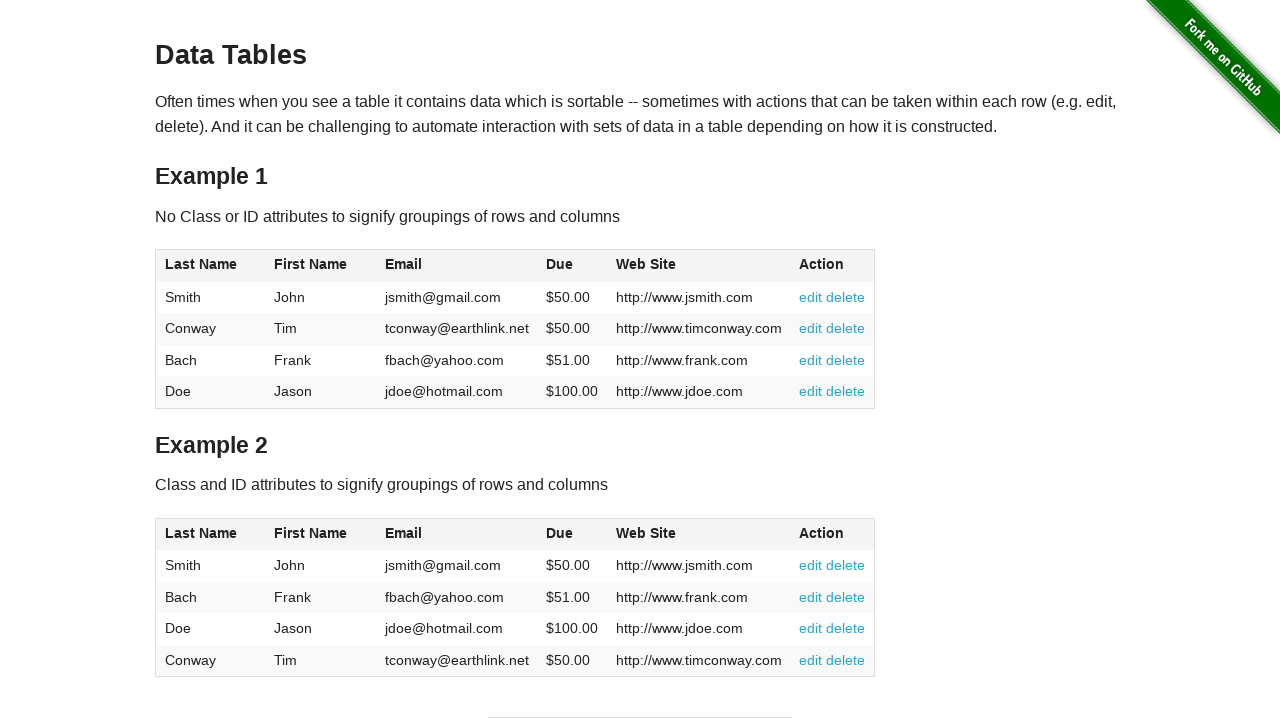

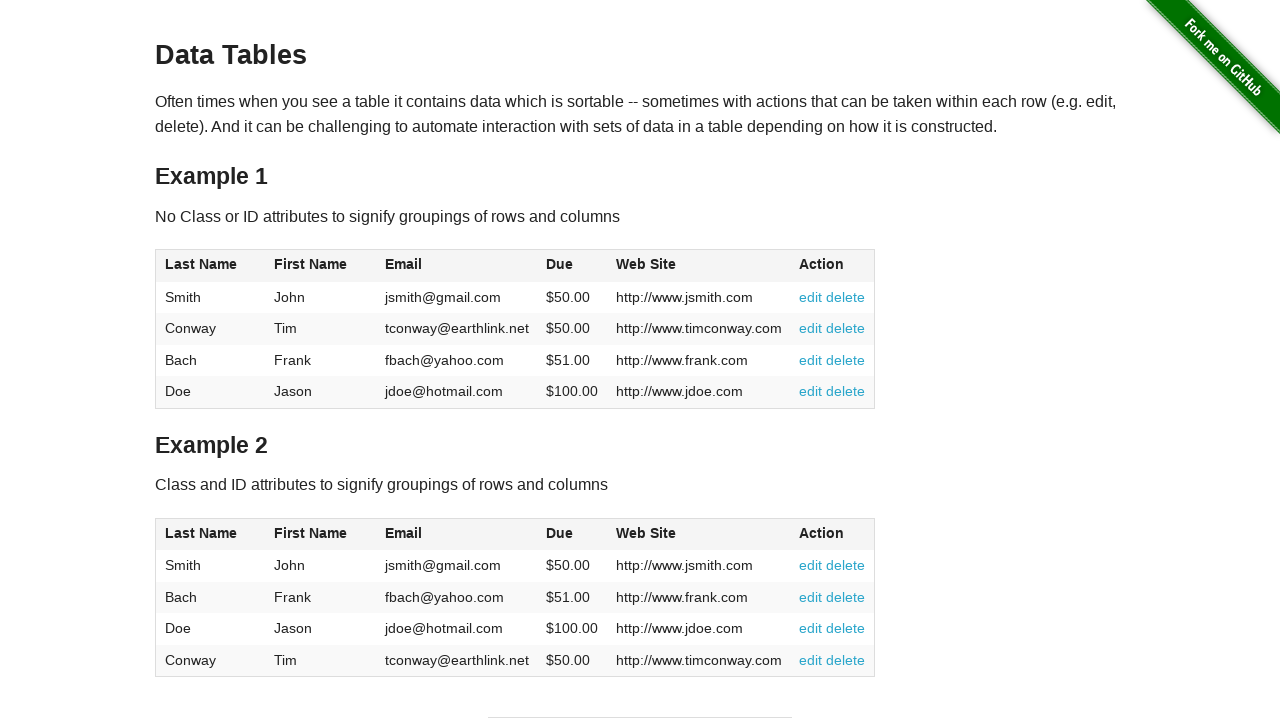